Navigates to a teaching platform homepage and clicks on the Login link to access the login page

Starting URL: https://letskodeit.teachable.com/

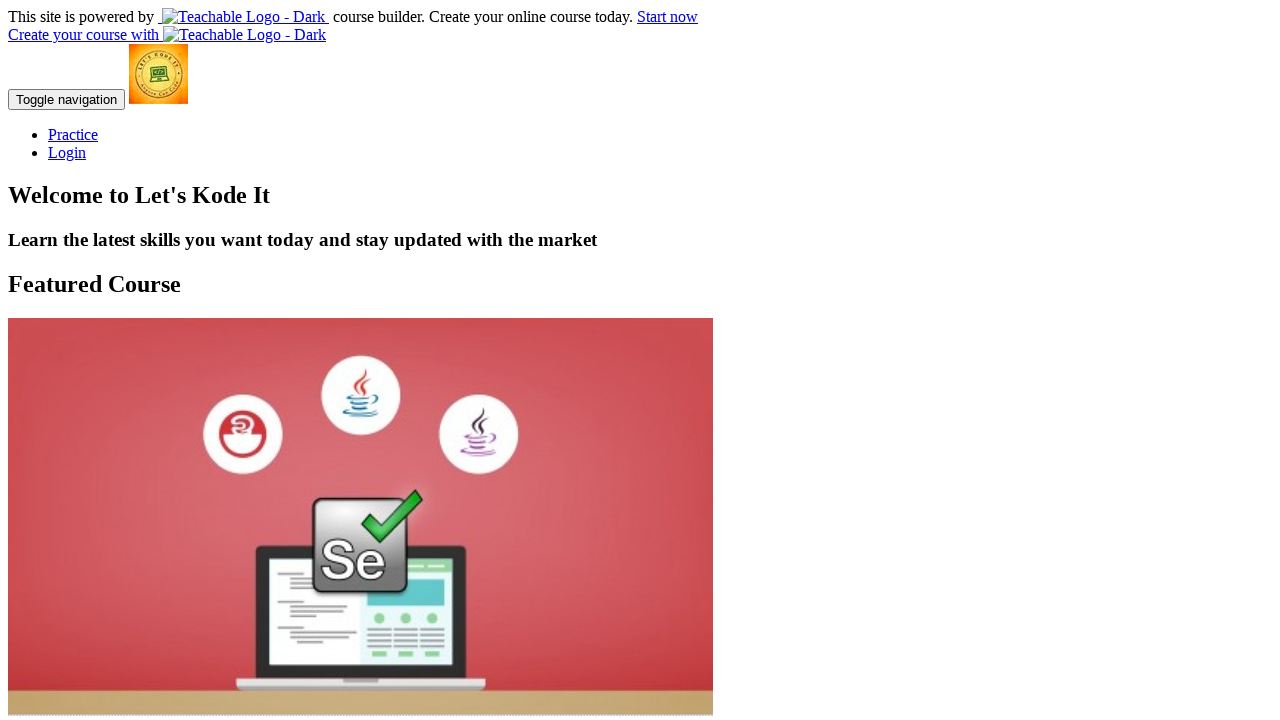

Navigated to teaching platform homepage
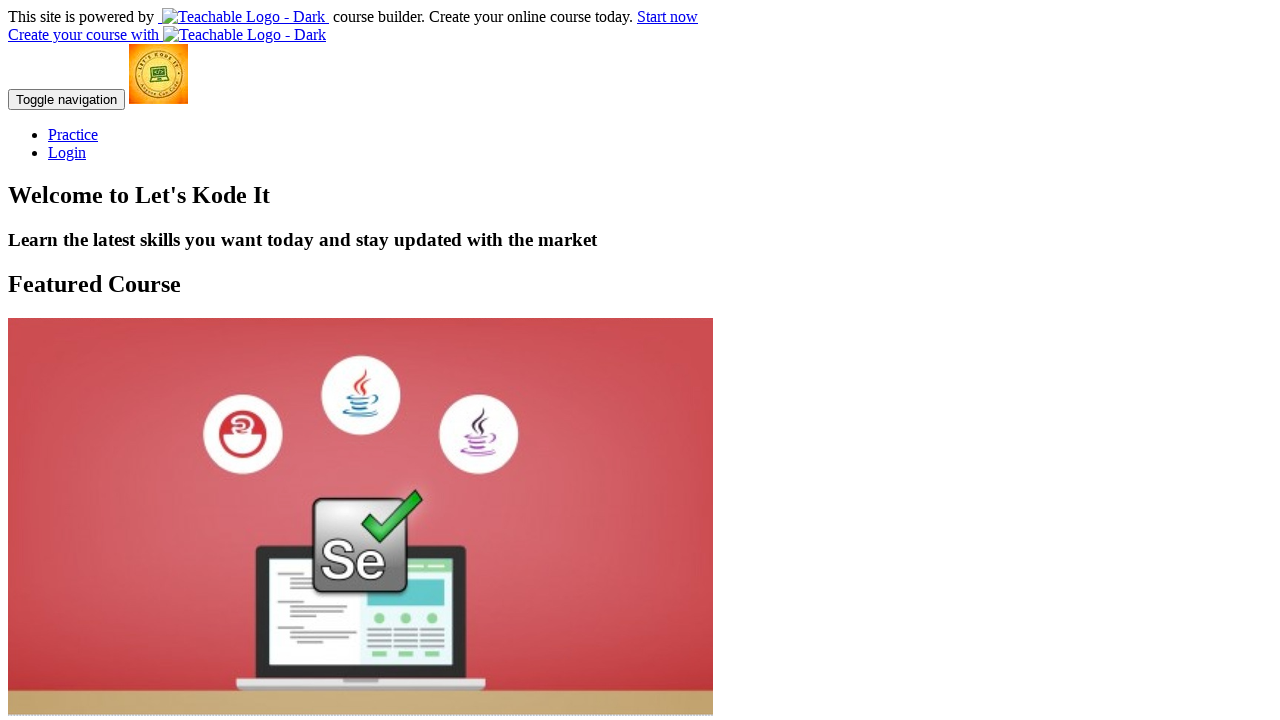

Clicked on the Login link at (67, 152) on text=Login
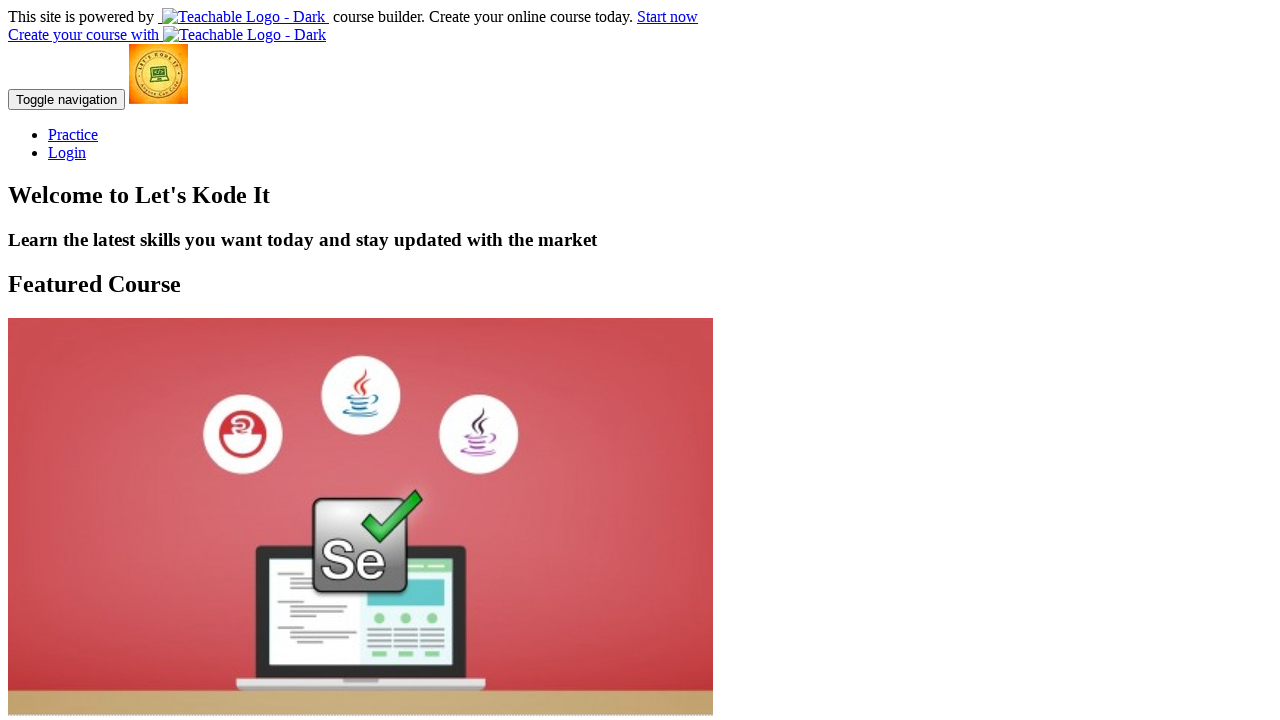

Waited for navigation to complete and login page to load
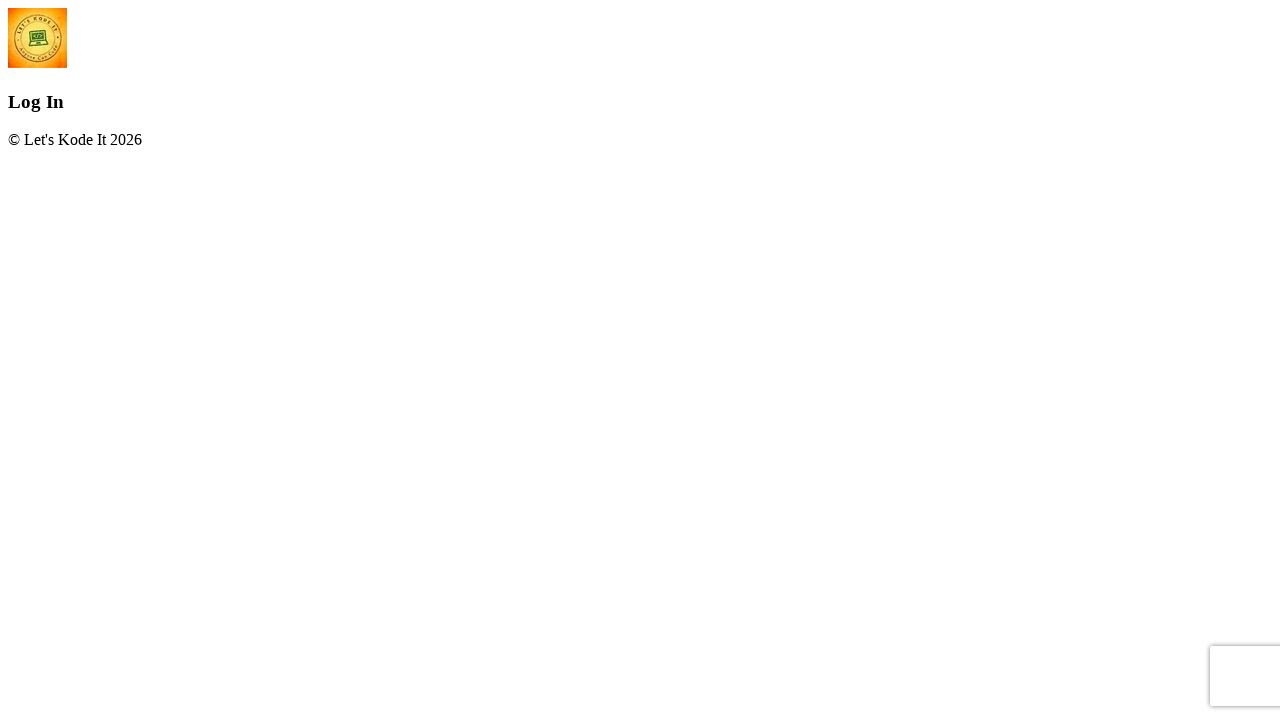

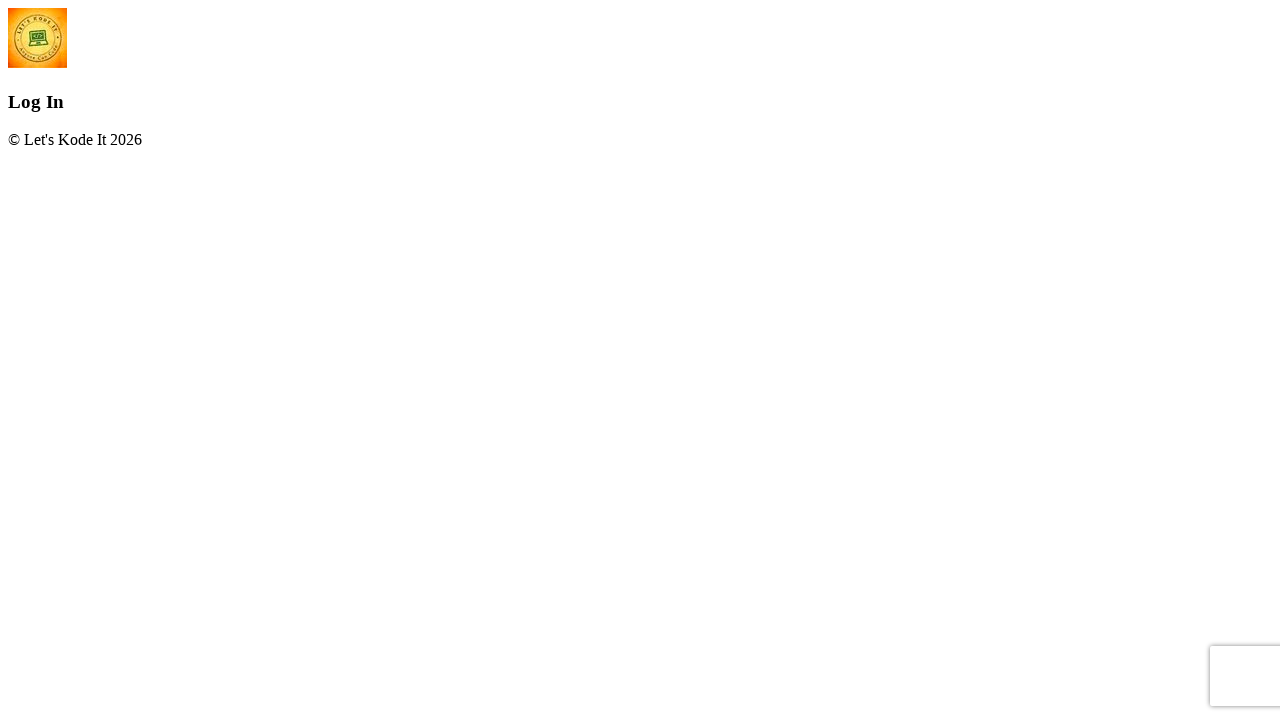